Completes a full flight booking flow by selecting departure city, destination, finding flights, choosing a flight, and purchasing it

Starting URL: https://blazedemo.com

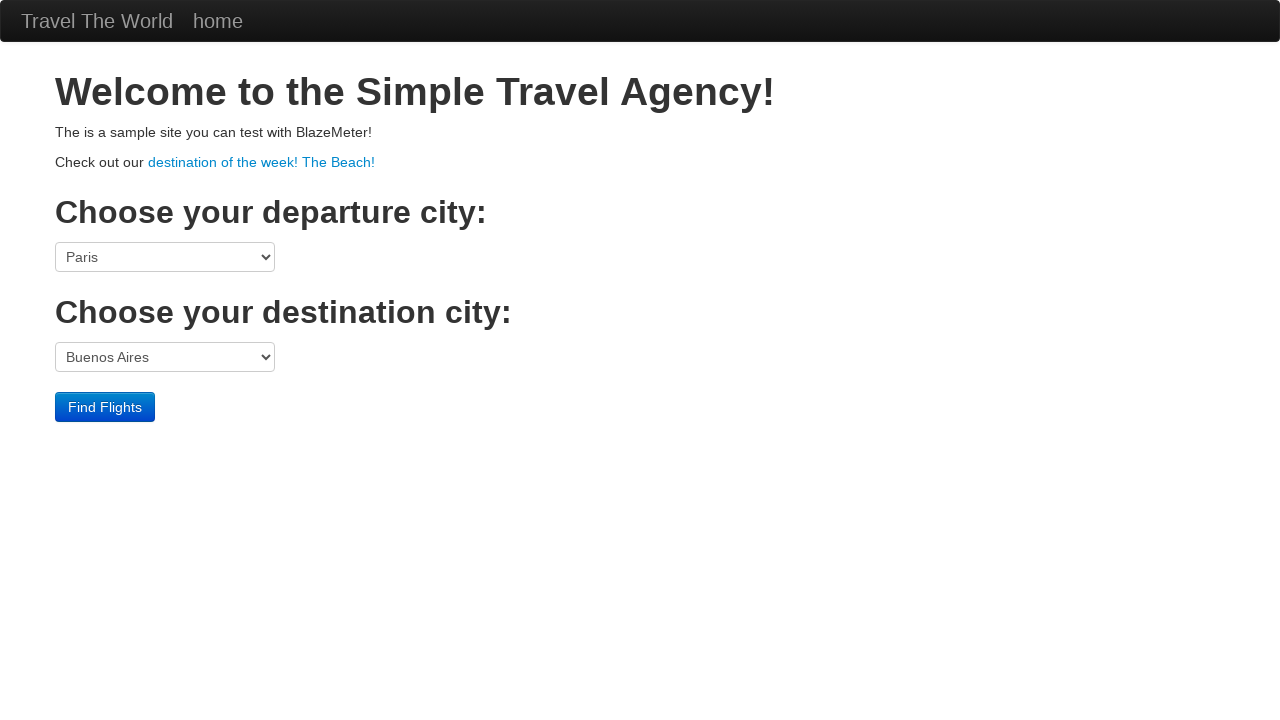

Selected Mexico City as departure city on select[name='fromPort']
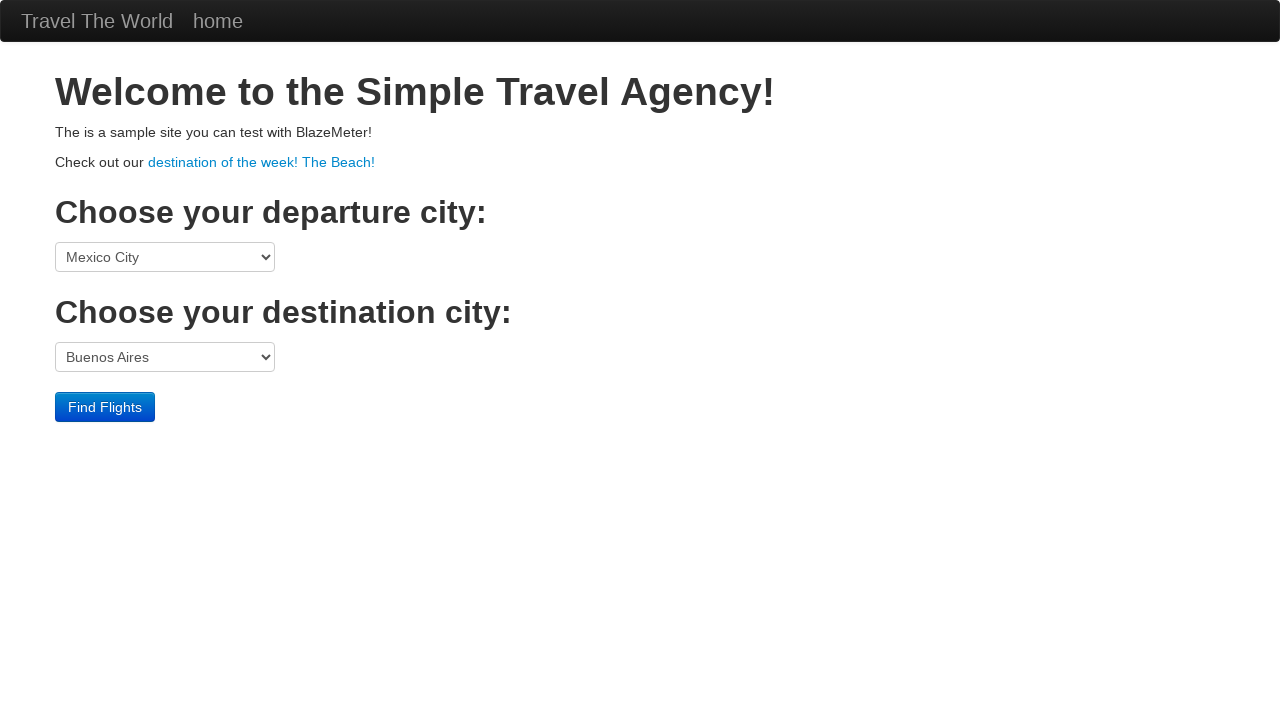

Selected London as destination city on select[name='toPort']
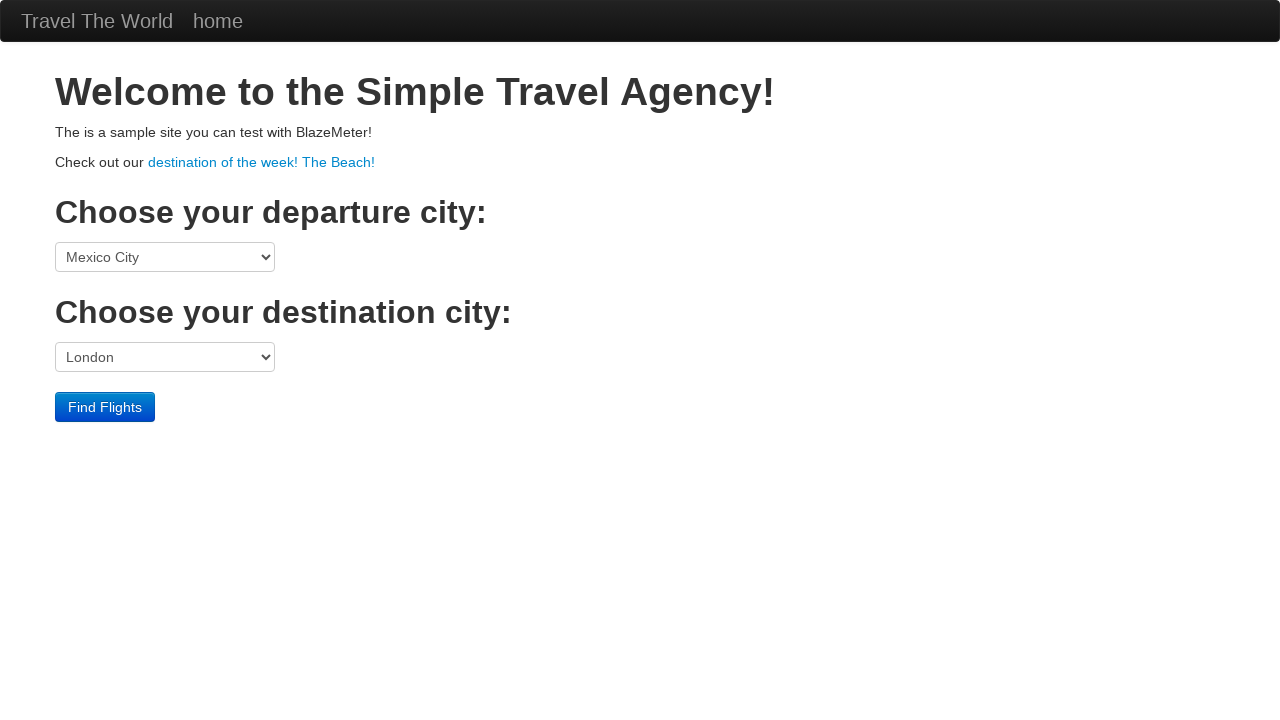

Clicked Find Flights button at (105, 407) on input[value='Find Flights']
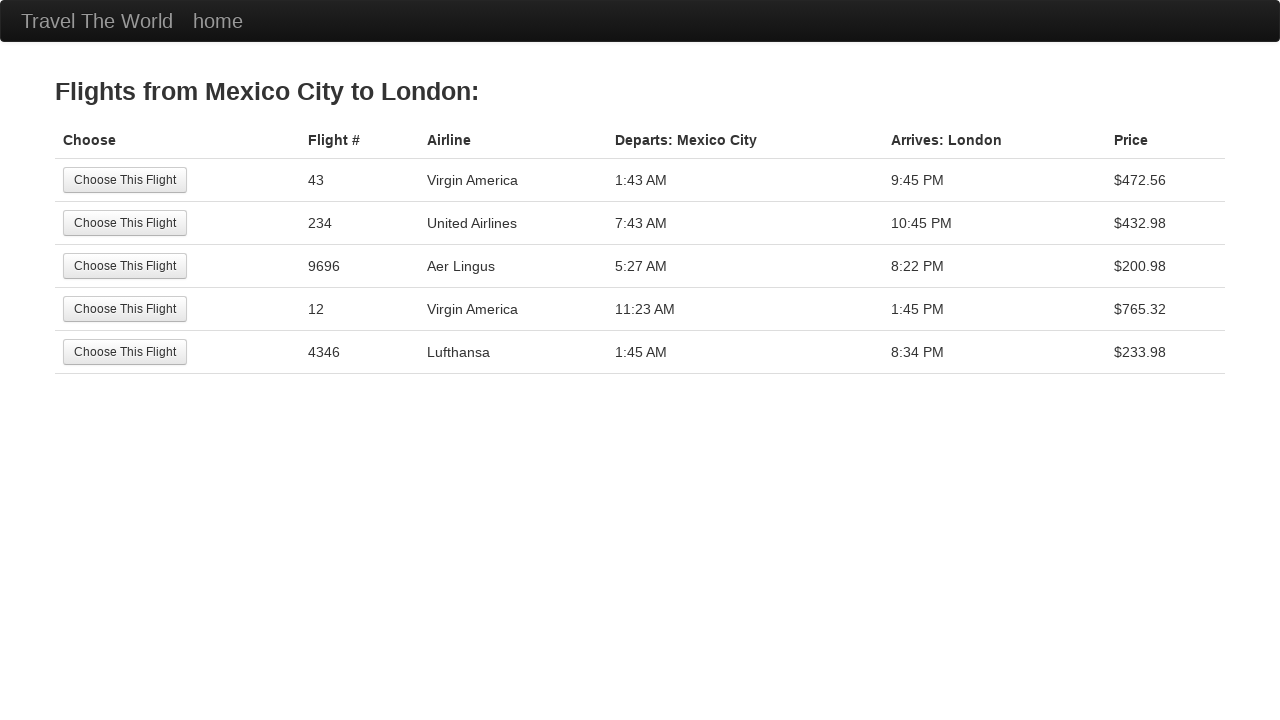

Flights page loaded
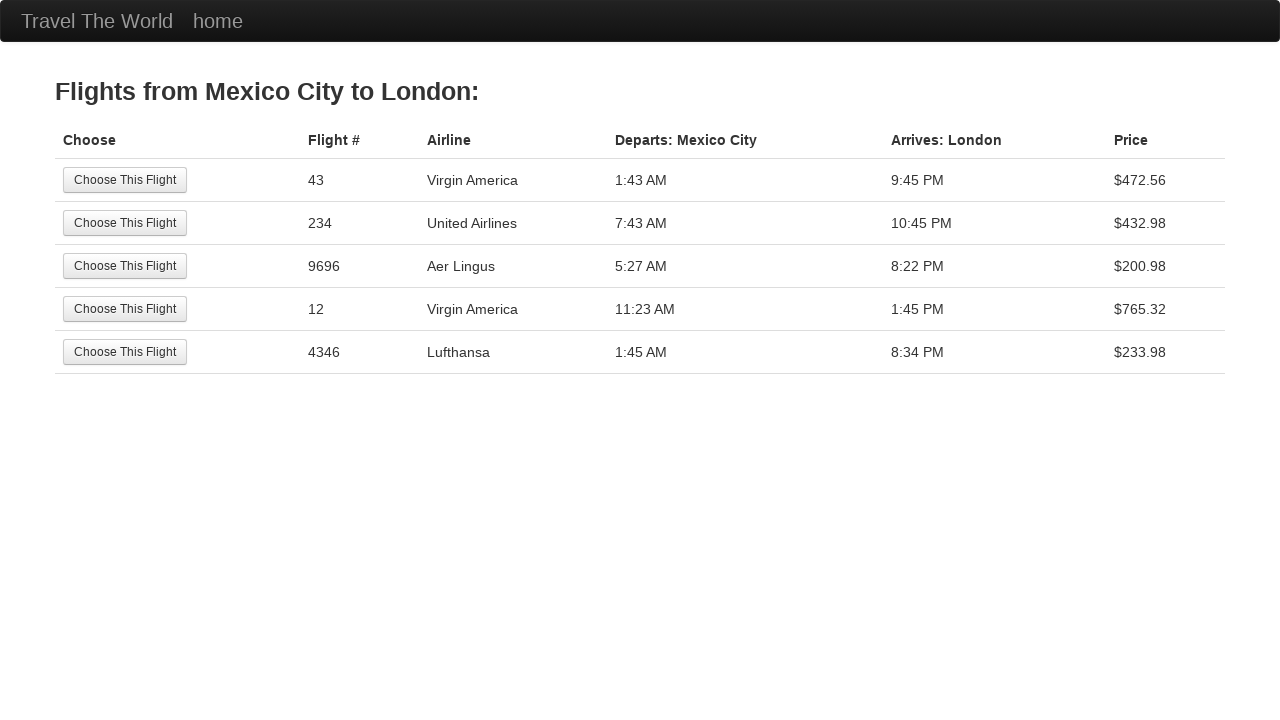

Selected the third flight option at (125, 266) on xpath=//tbody/tr[3]/td[1]/input[1]
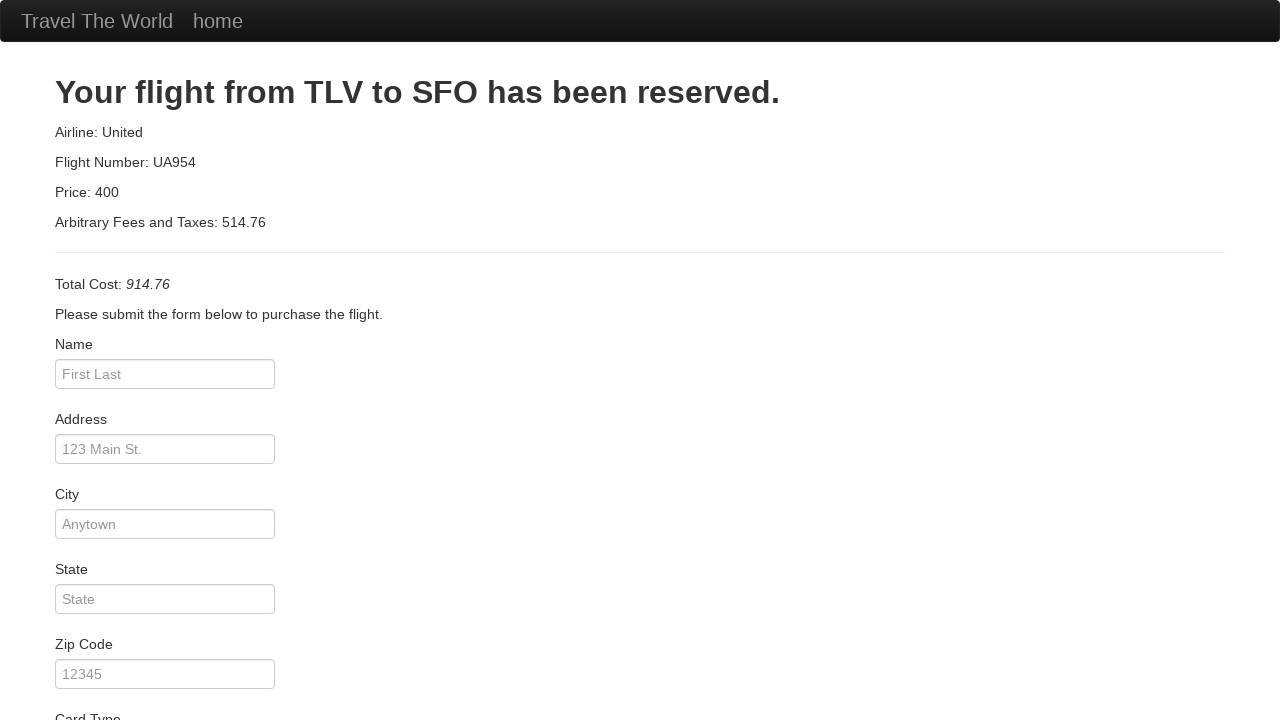

Total Cost text is visible on purchase page
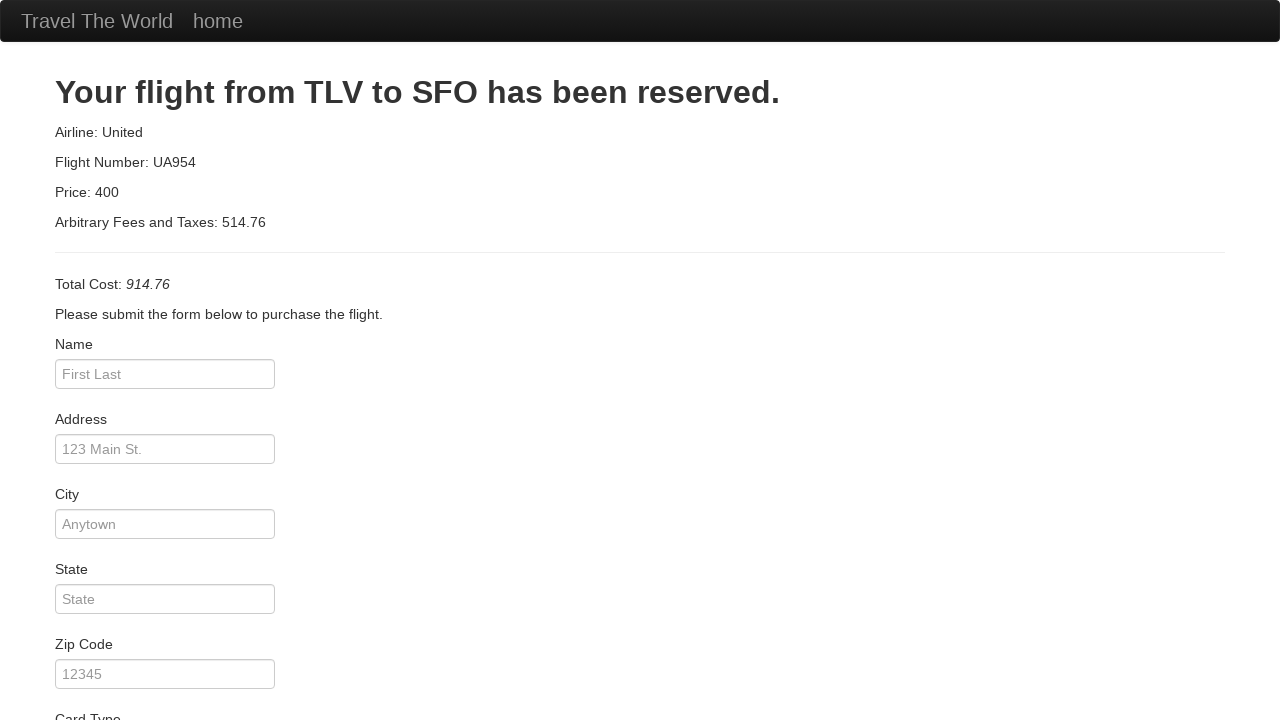

Clicked Purchase Flight button at (118, 685) on input[value='Purchase Flight']
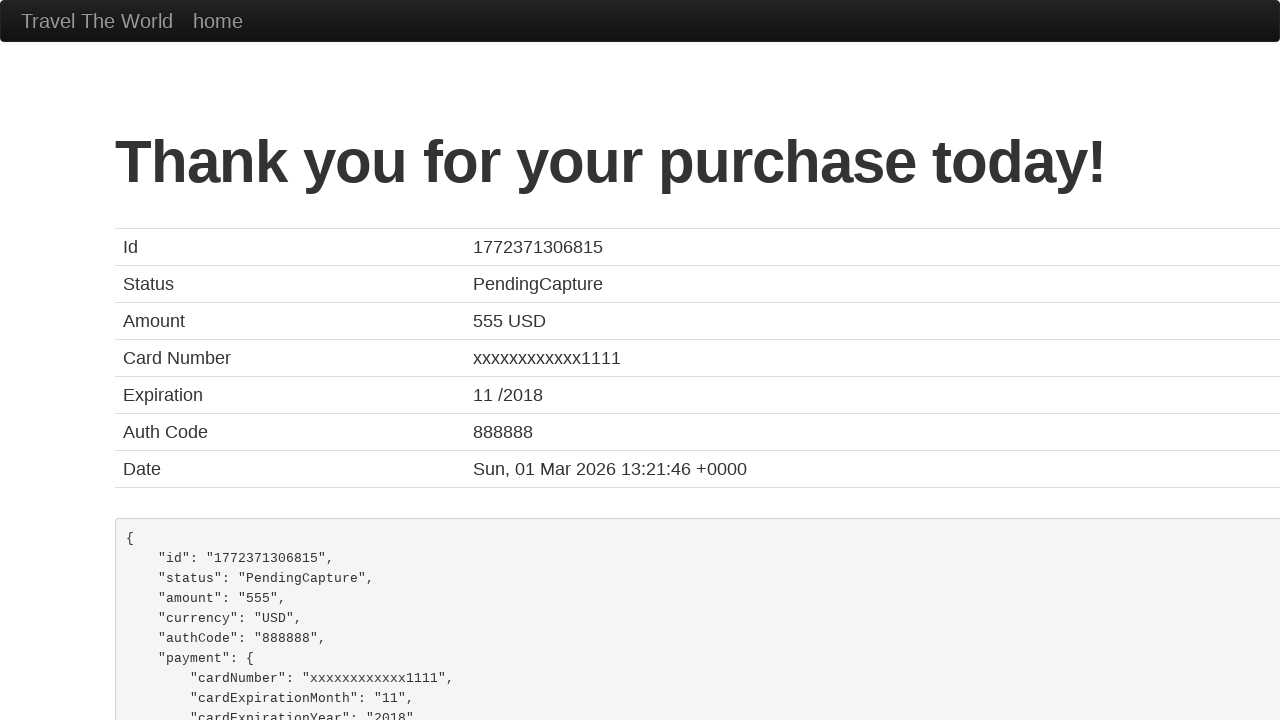

Confirmation page loaded
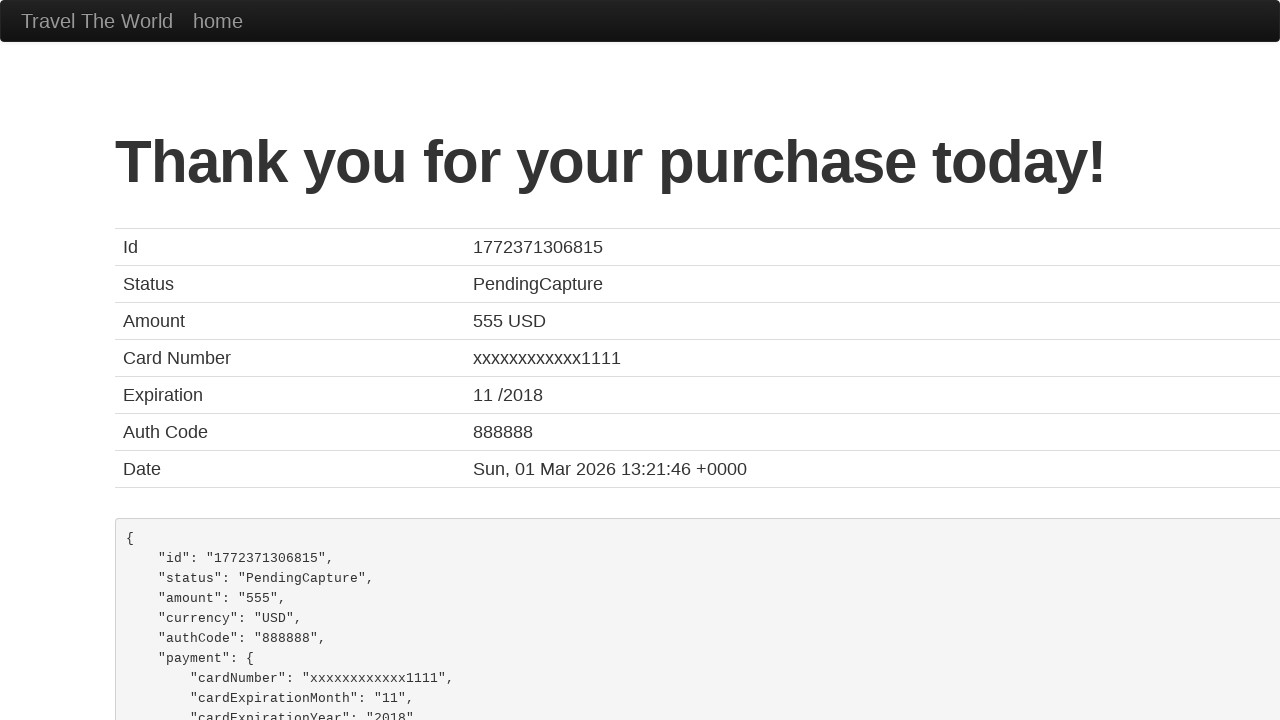

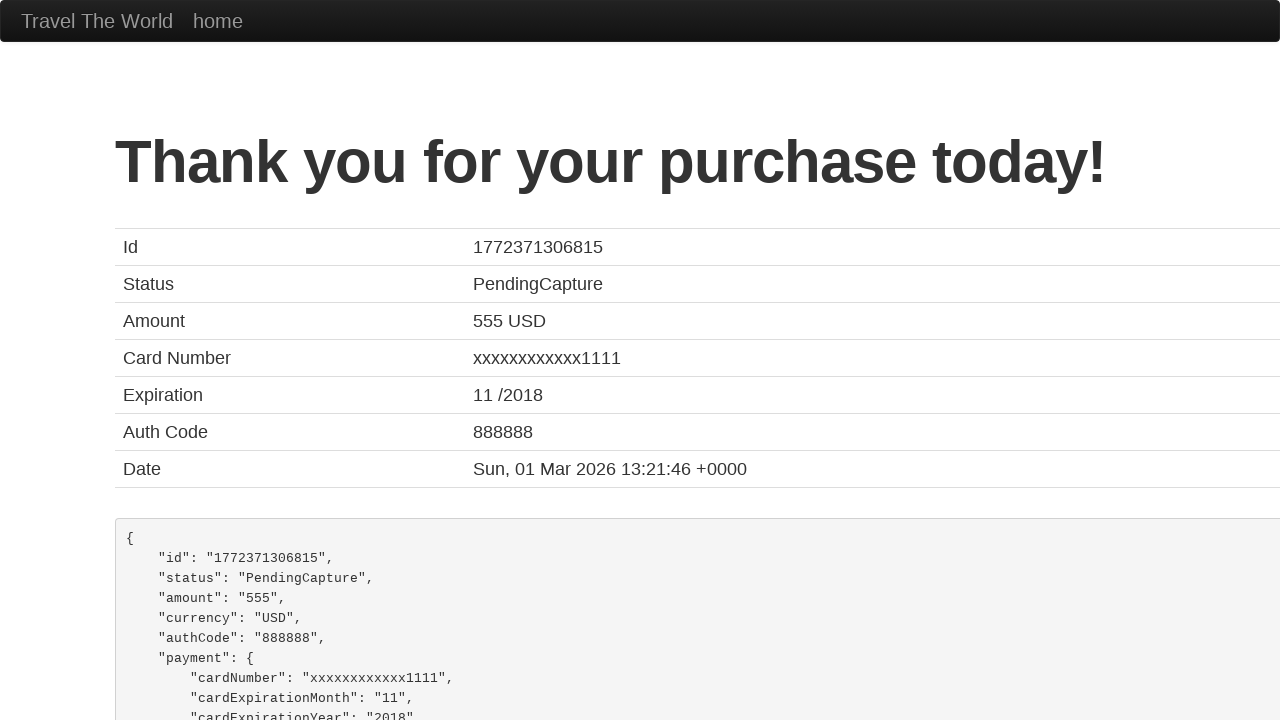